Tests navigation on Bluestone jewelry website by hovering over the "Watch Jewellery" menu item and clicking on the "Band" submenu link

Starting URL: https://www.bluestone.com/

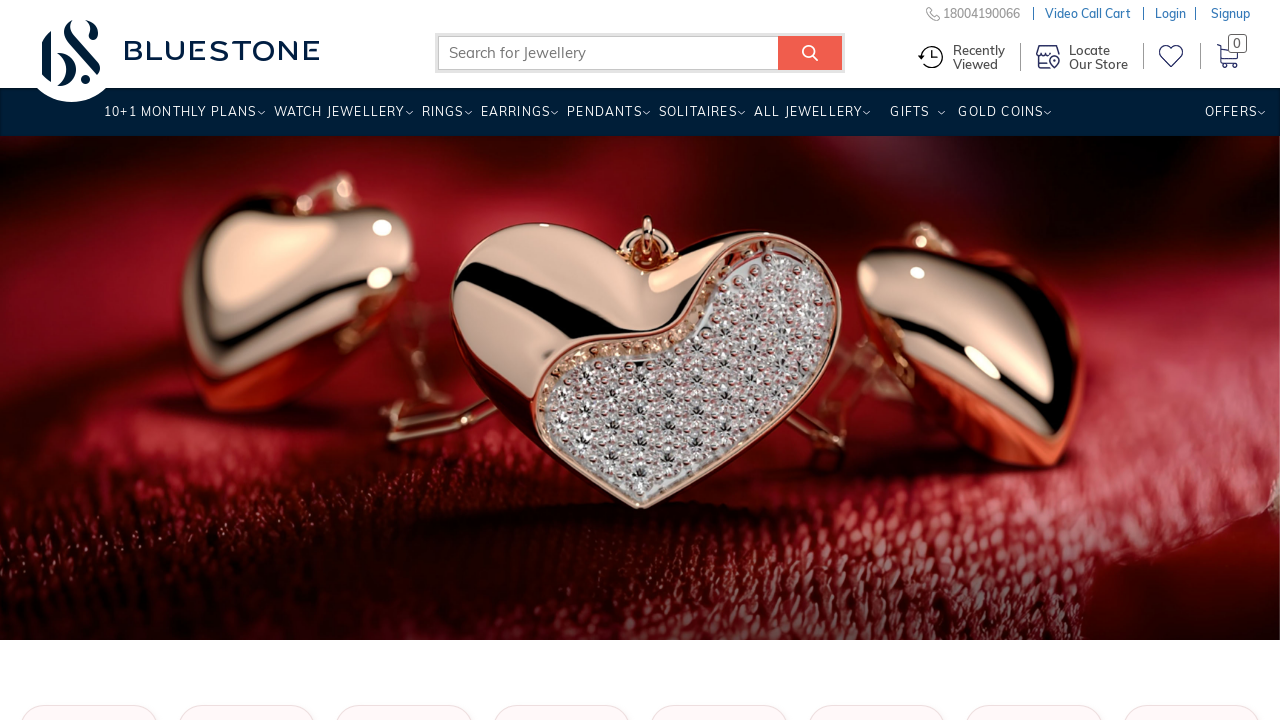

Hovered over 'Watch Jewellery' menu item to reveal dropdown at (339, 119) on a[title='Watch Jewellery']
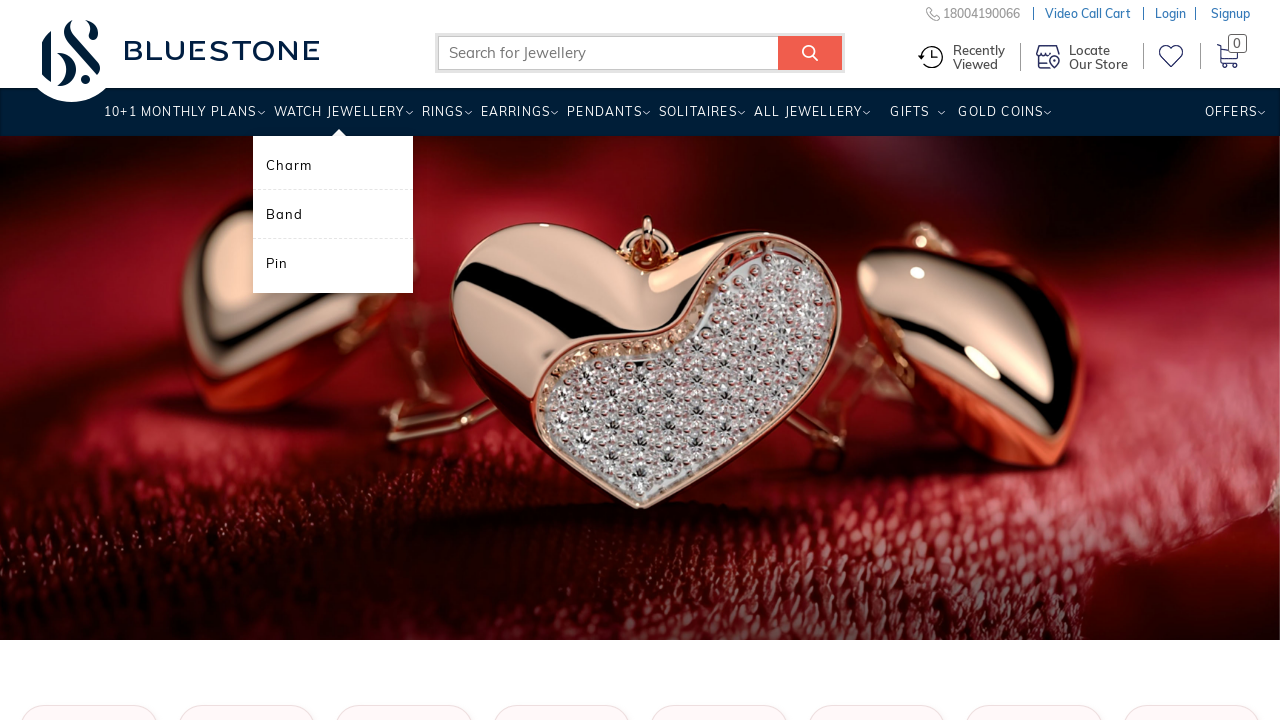

Clicked on 'Band' submenu item at (333, 214) on a[title='Band']
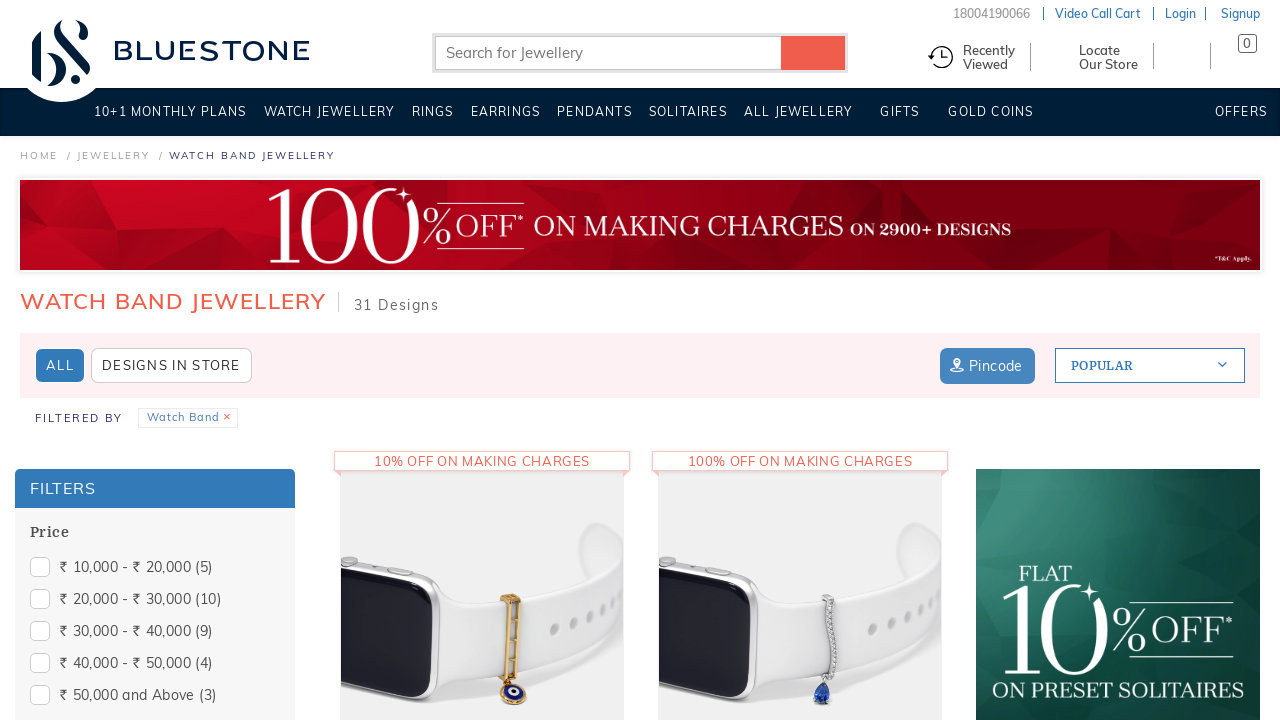

Waited for page to load (networkidle)
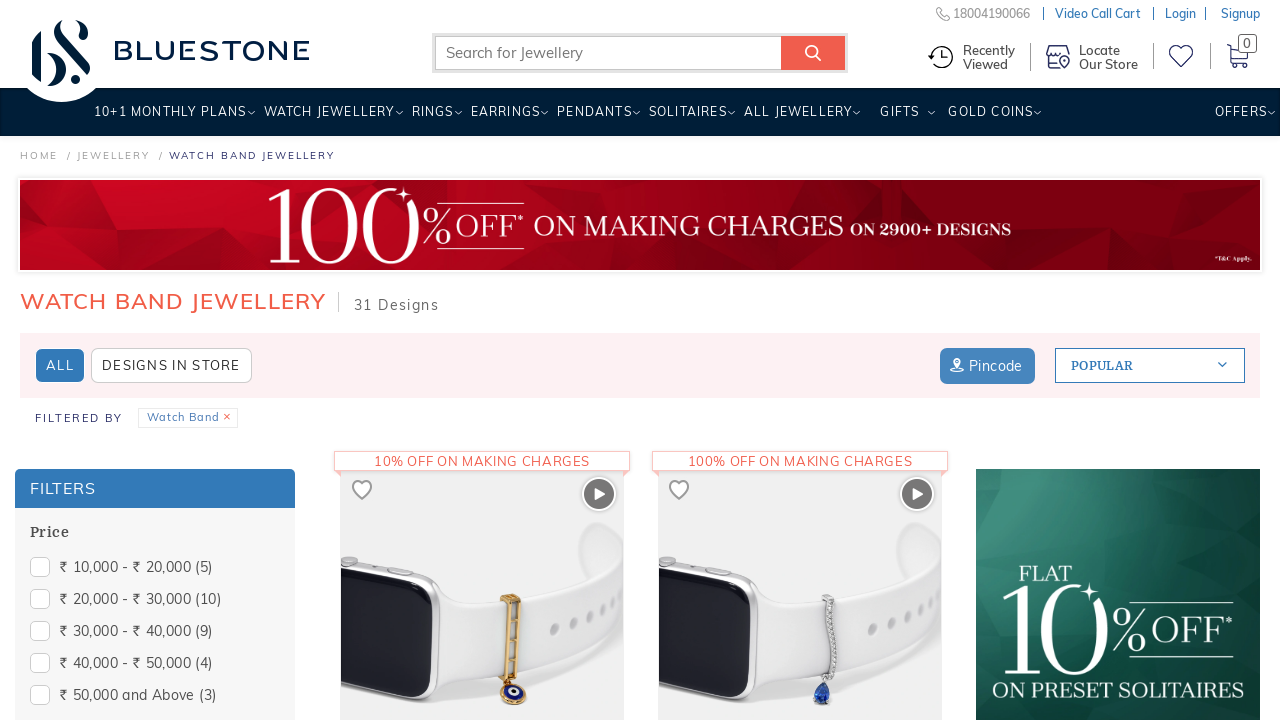

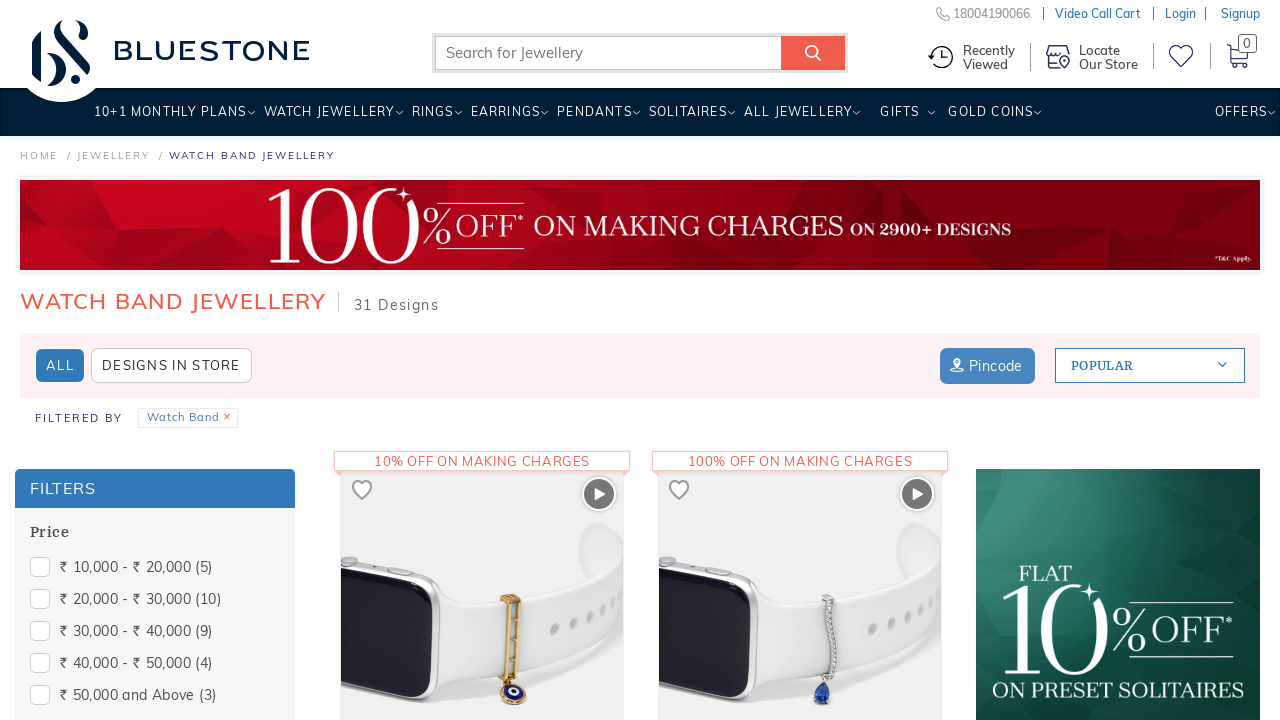